Tests dynamic loading where an element is rendered after clicking a start button and waiting for loading to complete, then verifies the displayed text.

Starting URL: http://the-internet.herokuapp.com/dynamic_loading/2

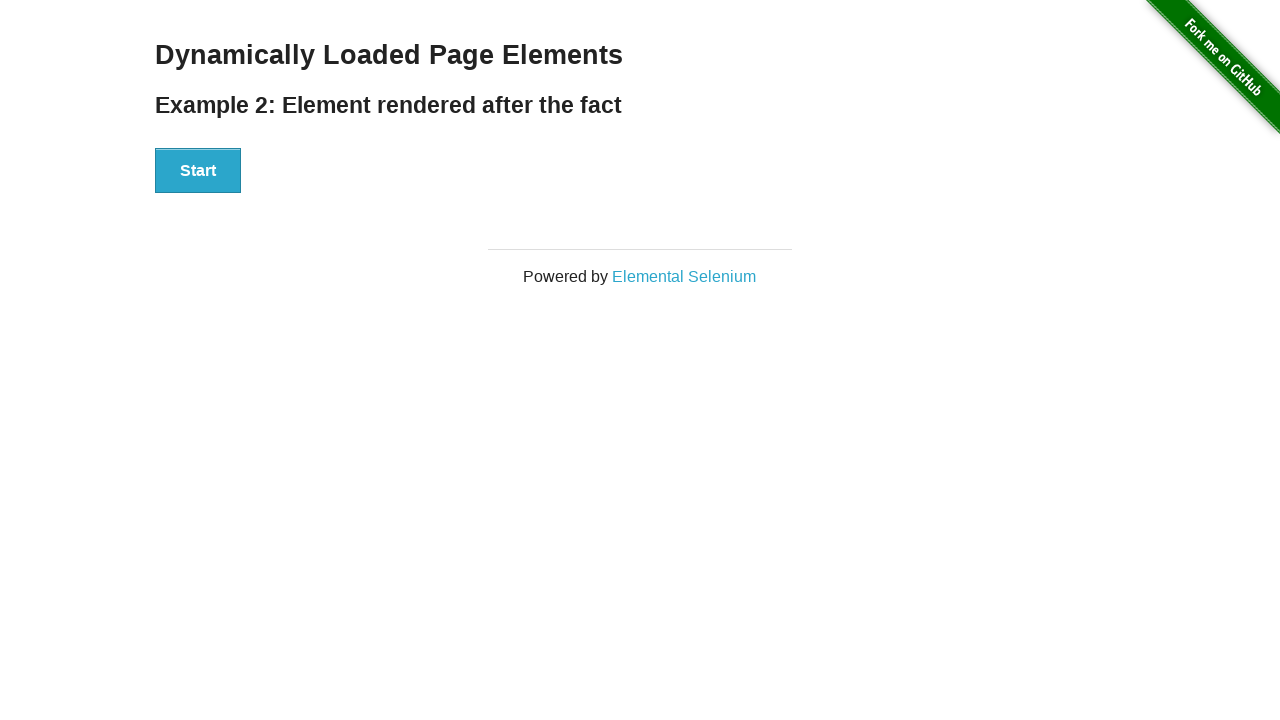

Clicked start button to trigger dynamic loading at (198, 171) on #start button
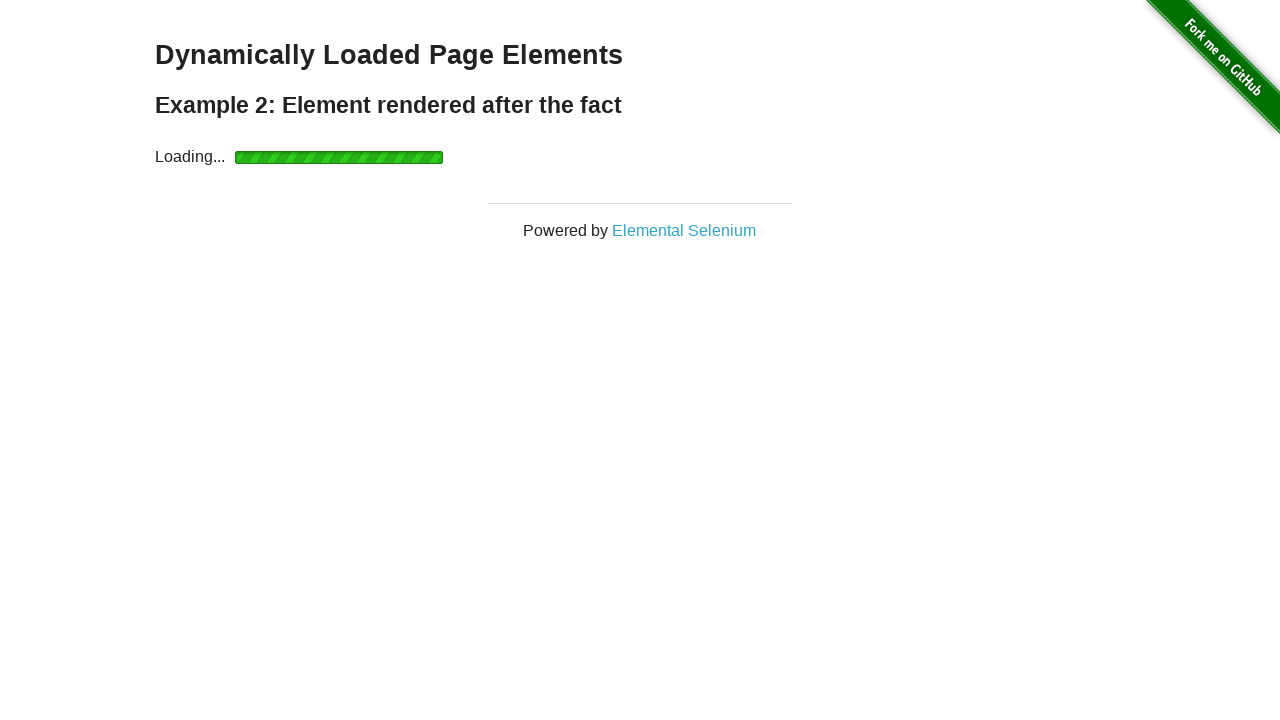

Waited for finish element to become visible
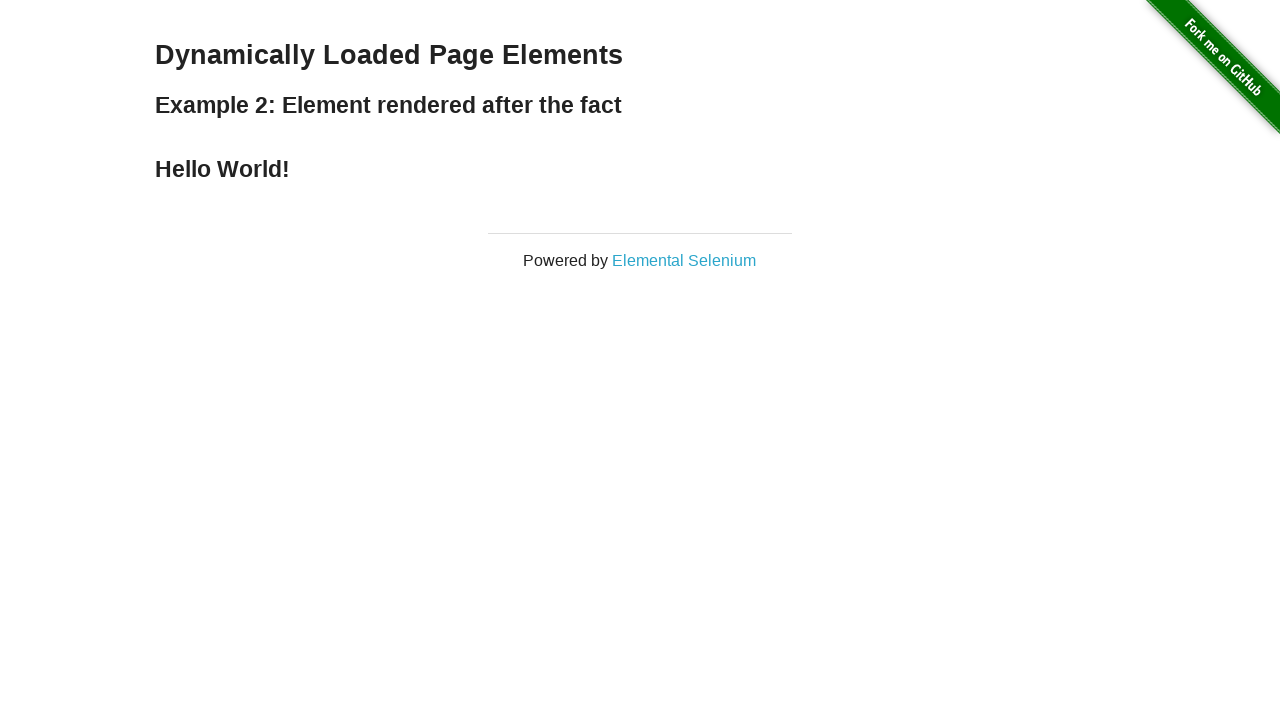

Verified that finish element displays 'Hello World!'
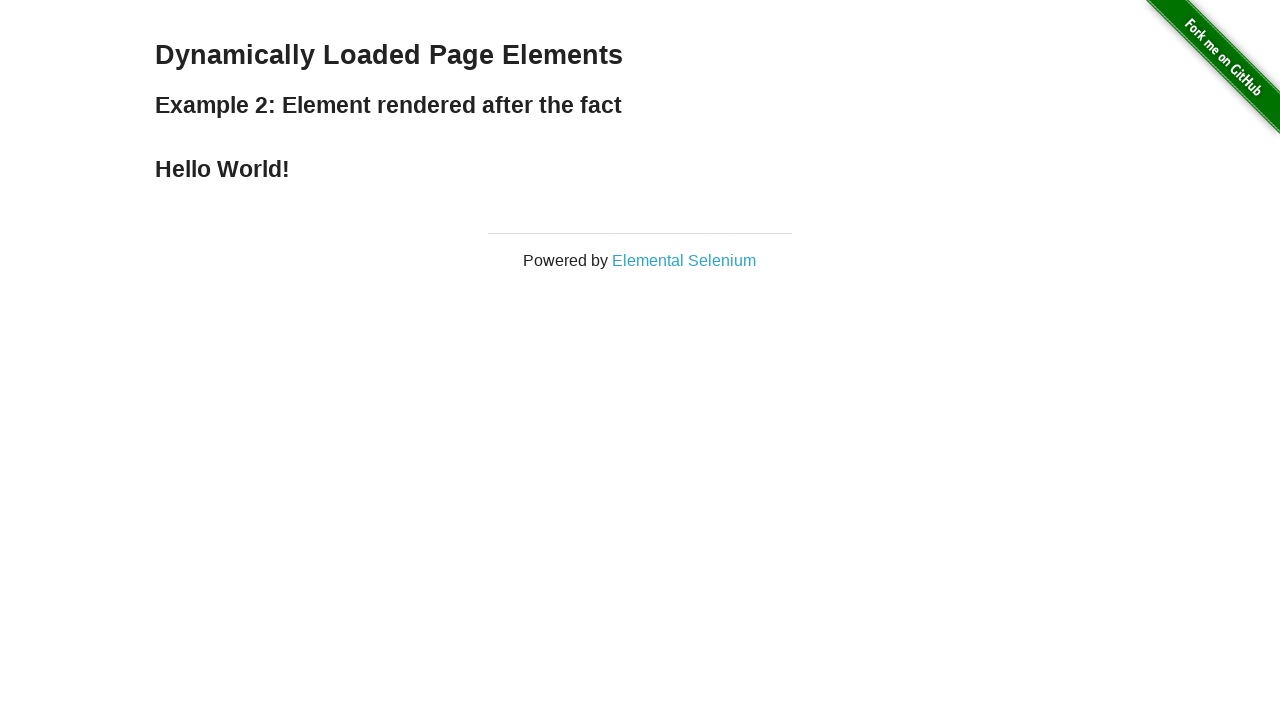

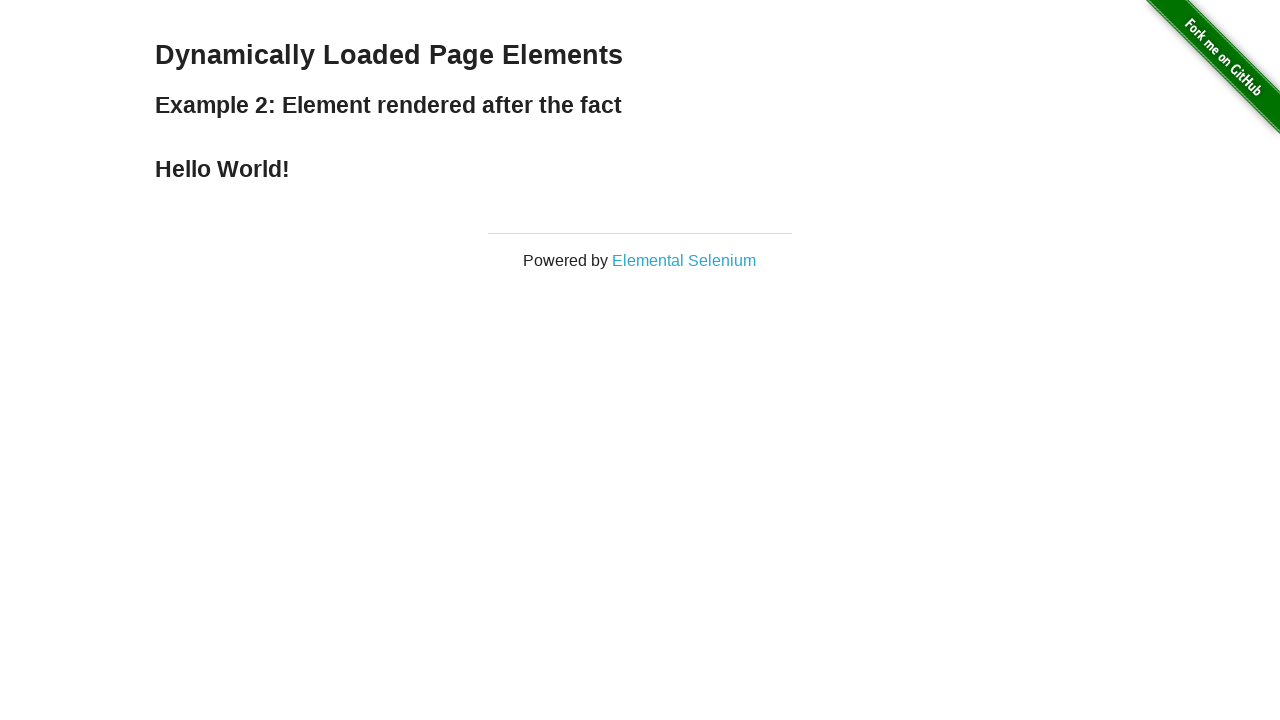